Tests navigation between multiple browser tabs by clicking links that open new tabs and verifying the page titles while switching between tabs

Starting URL: http://antoniotrindade.com.br/treinoautomacao

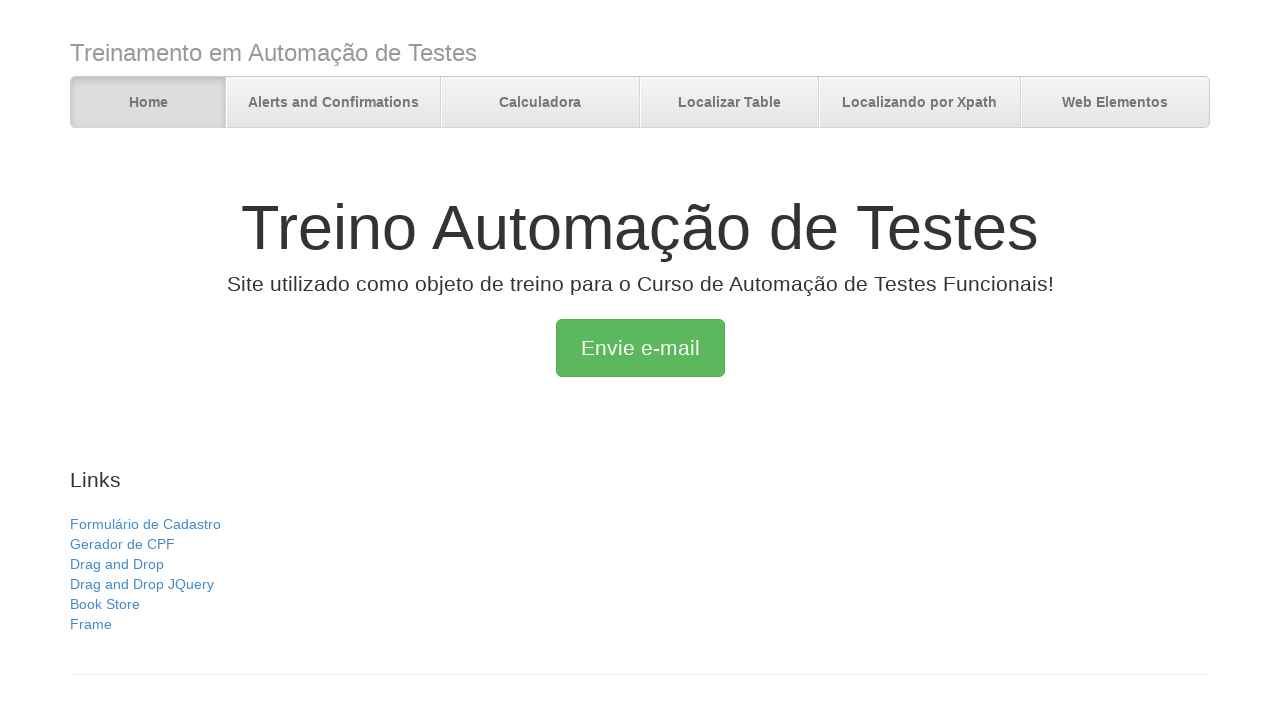

Verified initial page title is 'Treino Automação de Testes'
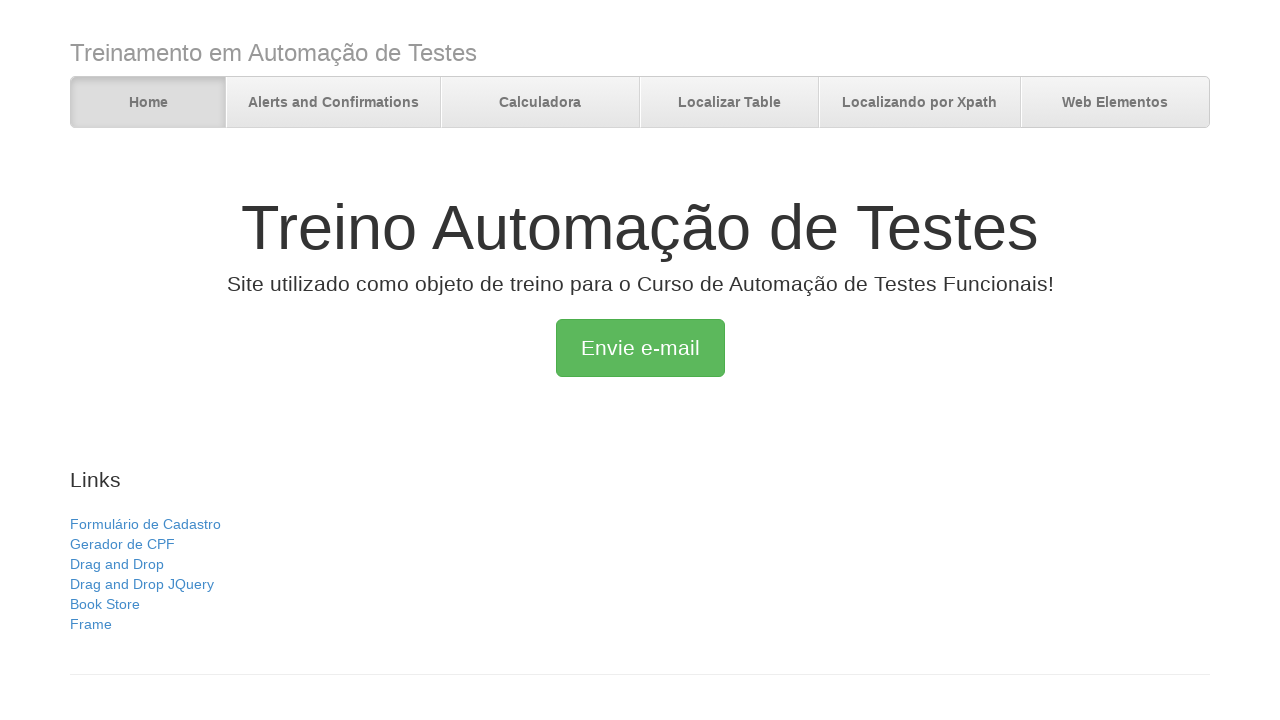

Clicked 'Drag and Drop JQuery' link to open new tab at (142, 584) on text=Drag and Drop JQuery
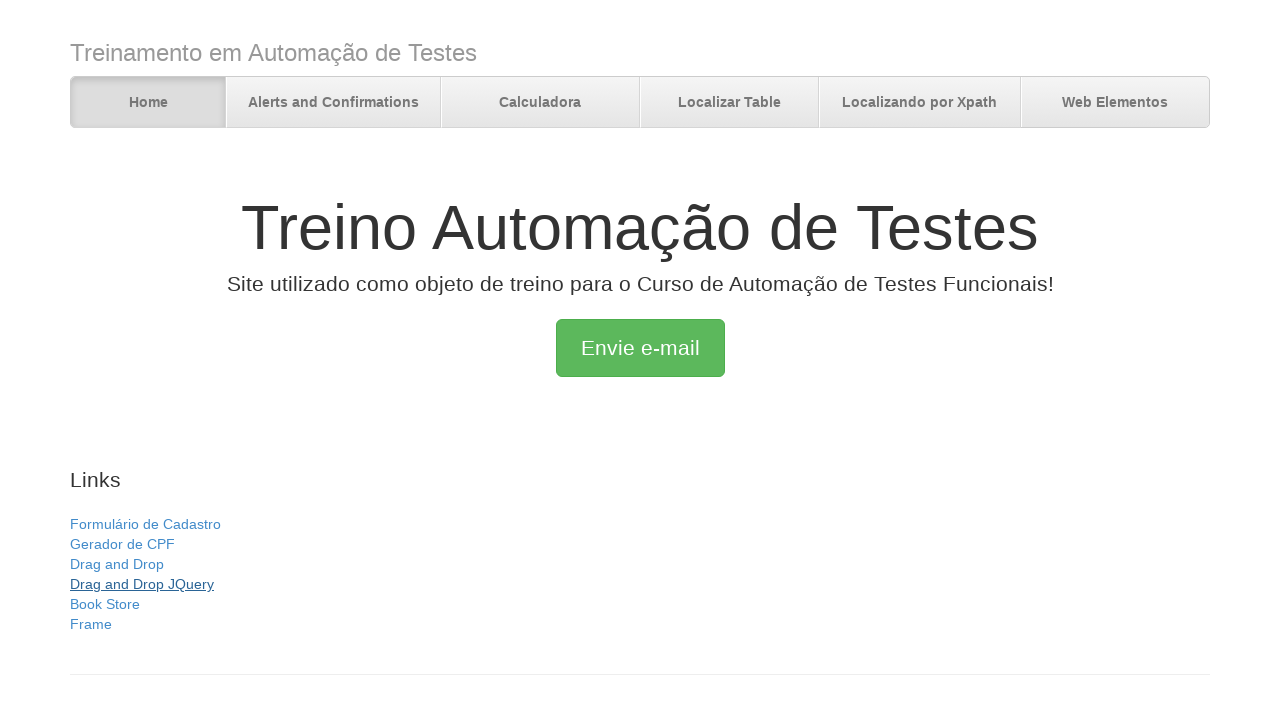

New tab (tab2) loaded successfully
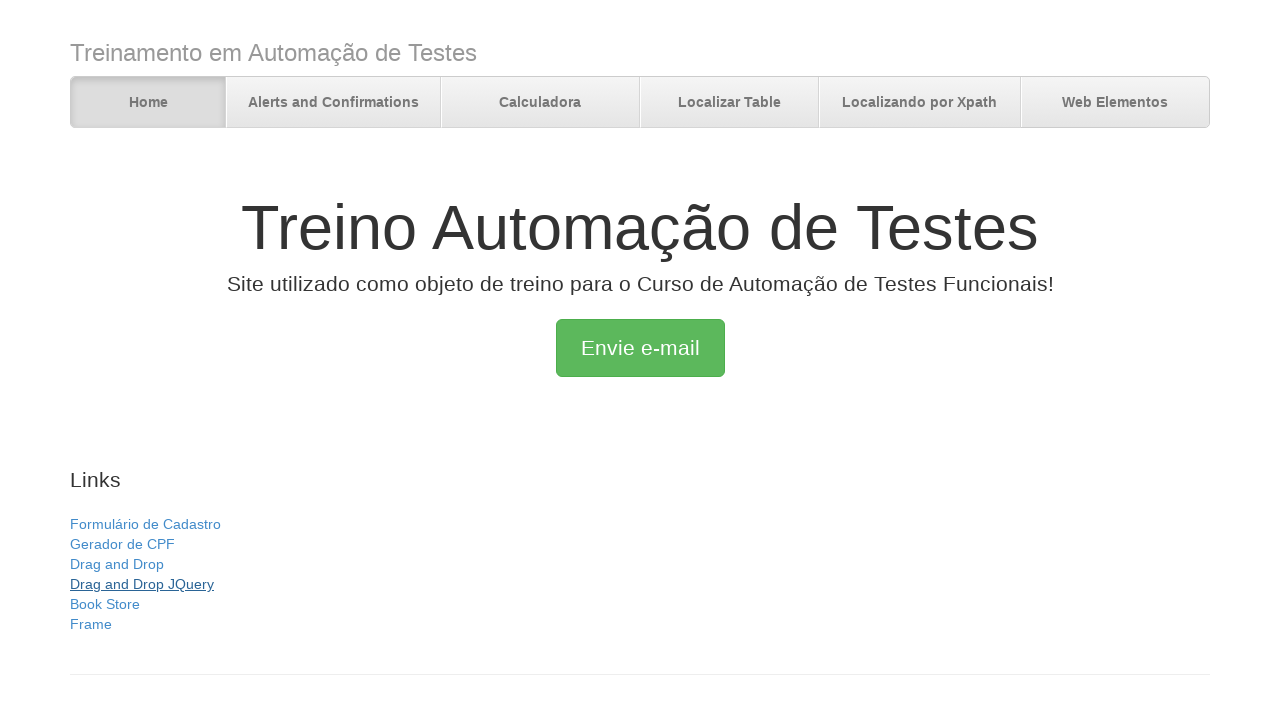

Verified tab2 title is 'jQuery UI Droppable - Default functionality'
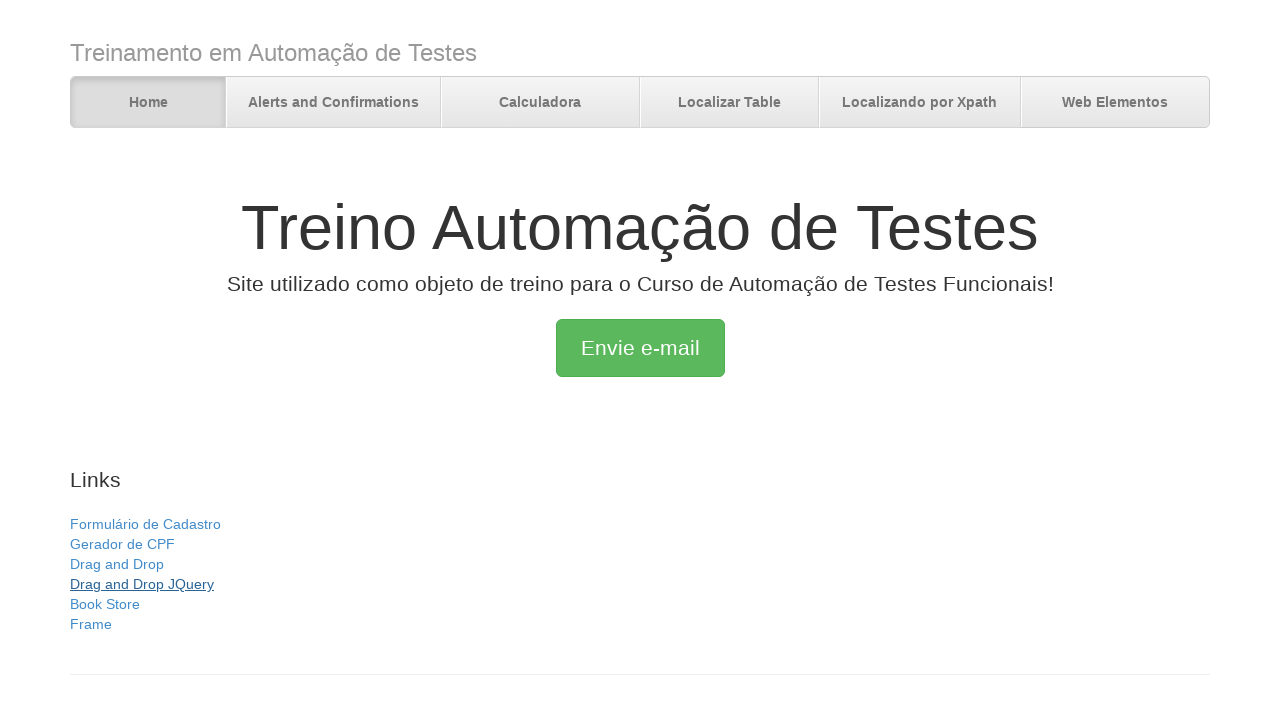

Switched back to first tab
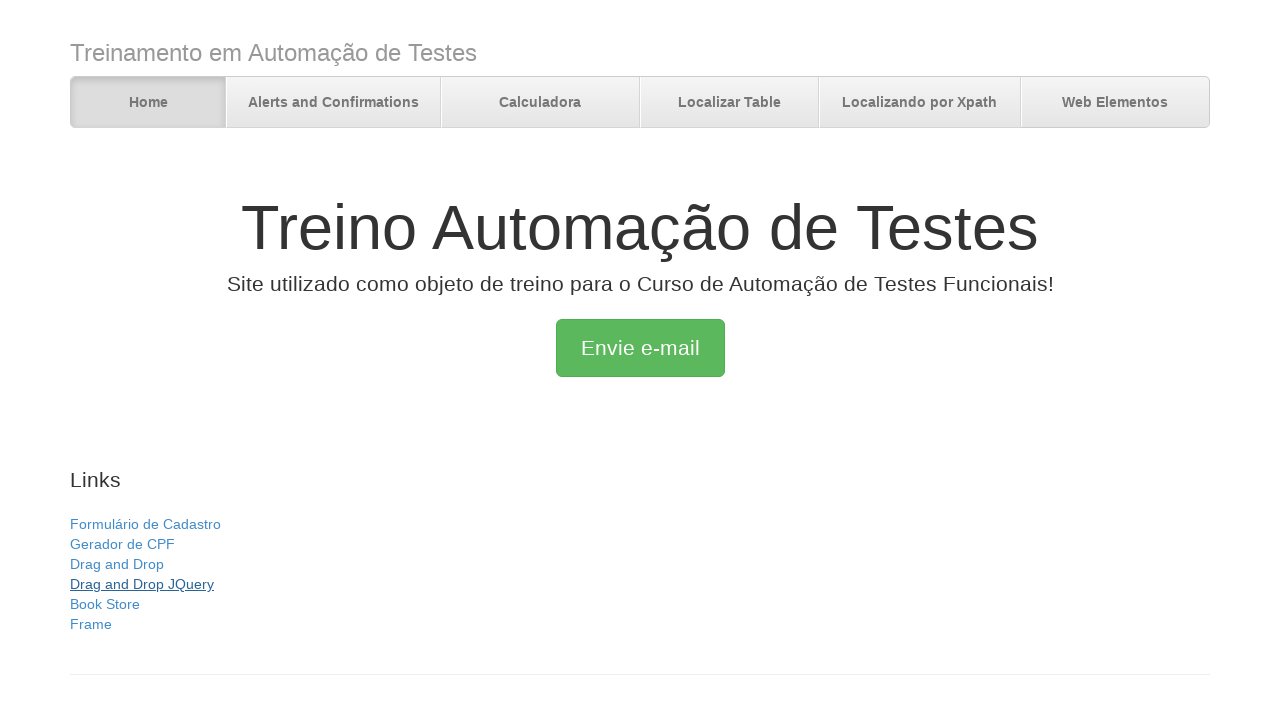

Verified first tab title is 'Treino Automação de Testes'
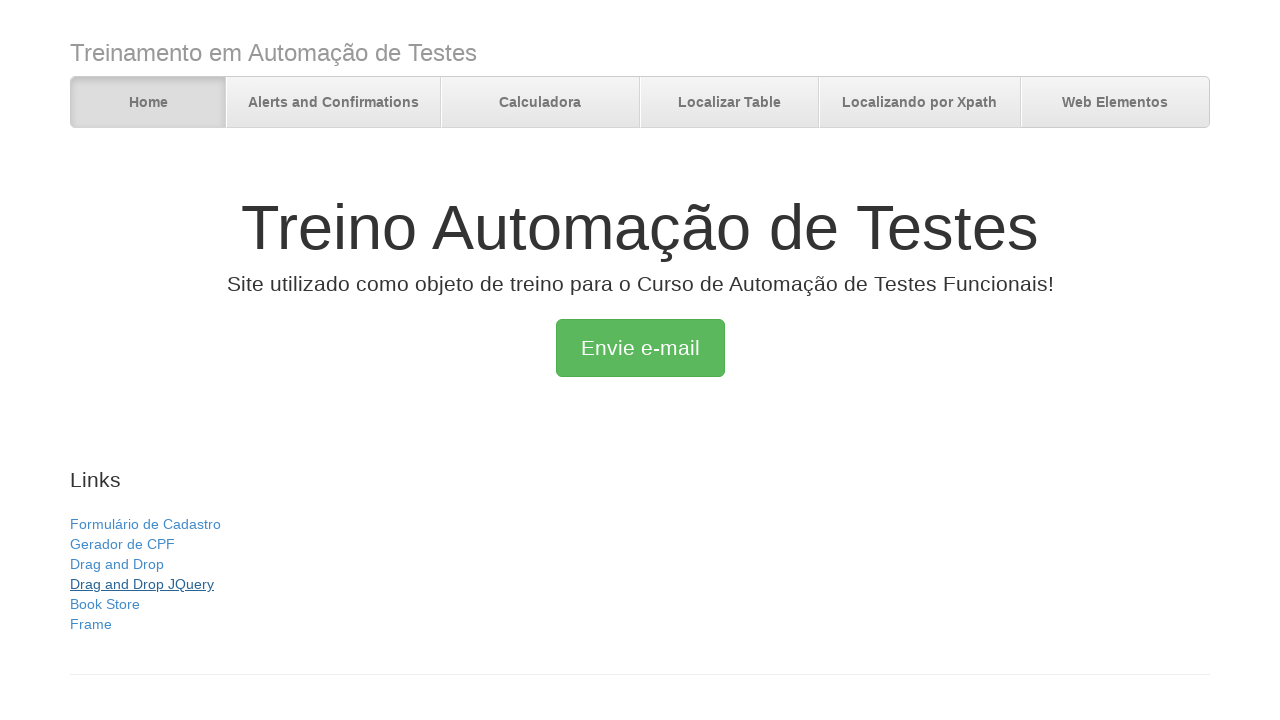

Clicked 'Gerador de CPF' link to open new tab at (122, 544) on text=Gerador de CPF
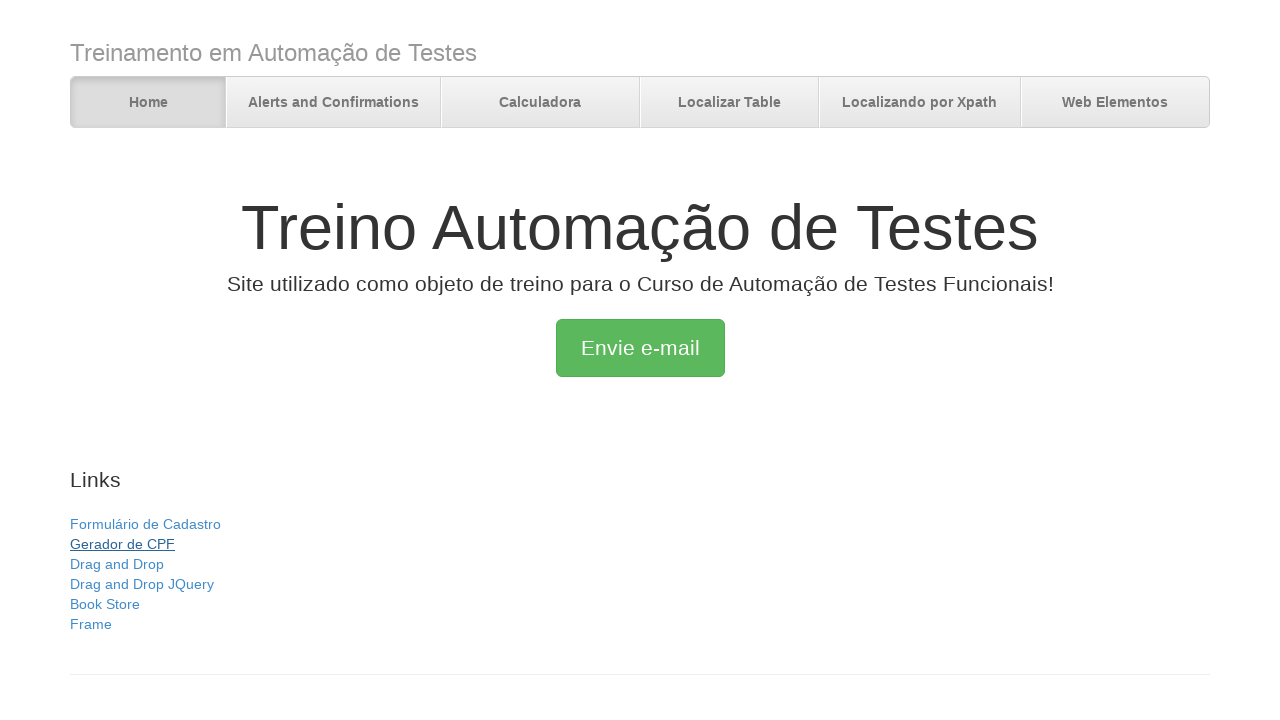

New tab (tab3) loaded successfully
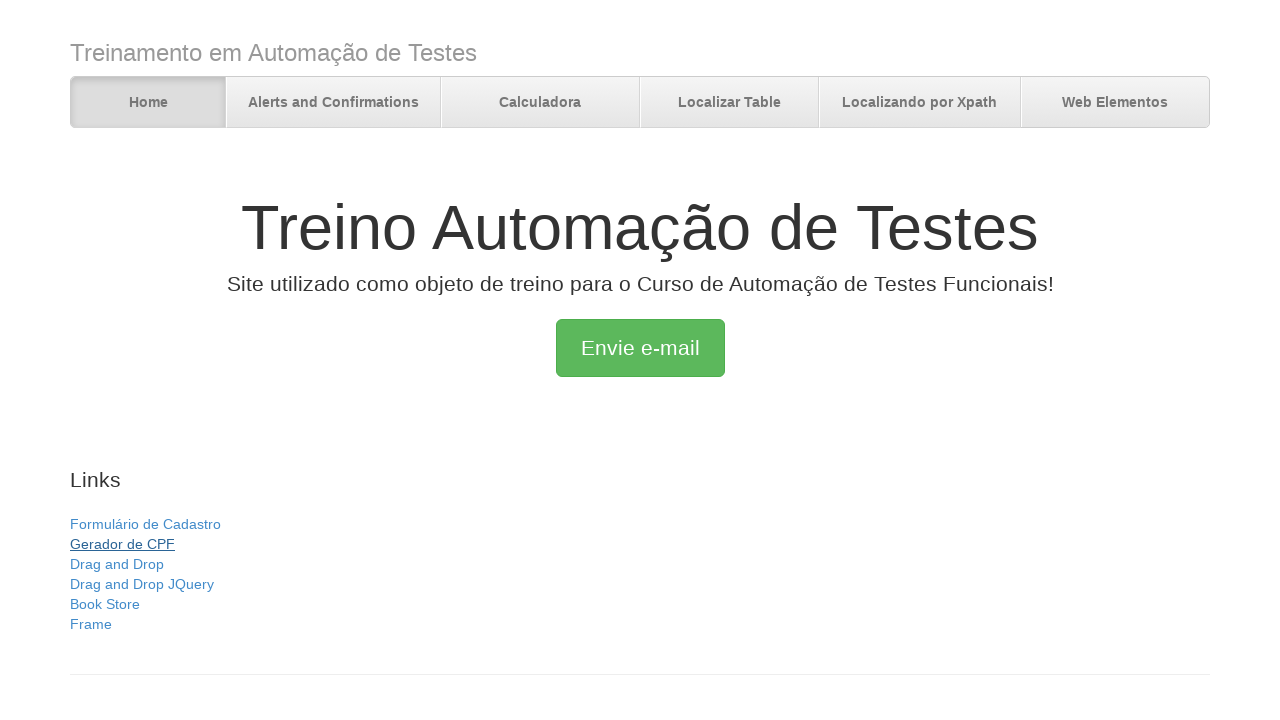

Verified tab3 title is 'Gerador de CPF'
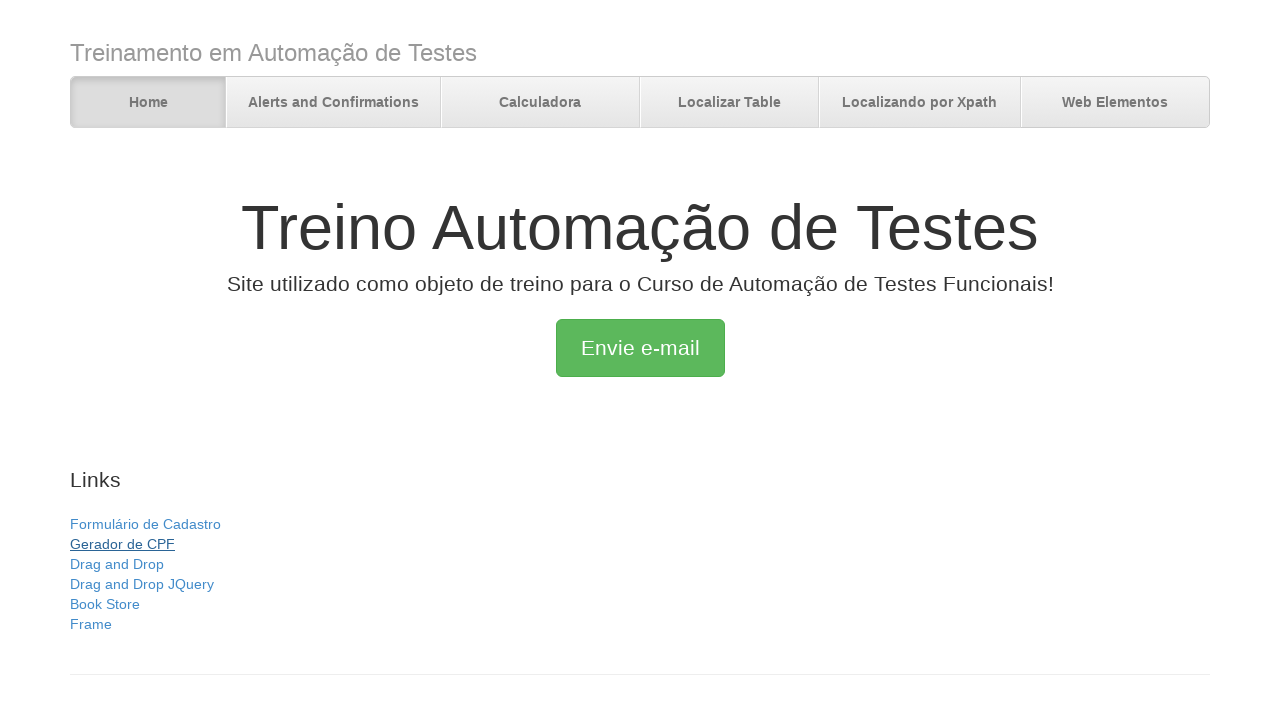

Switched to second tab (tab2)
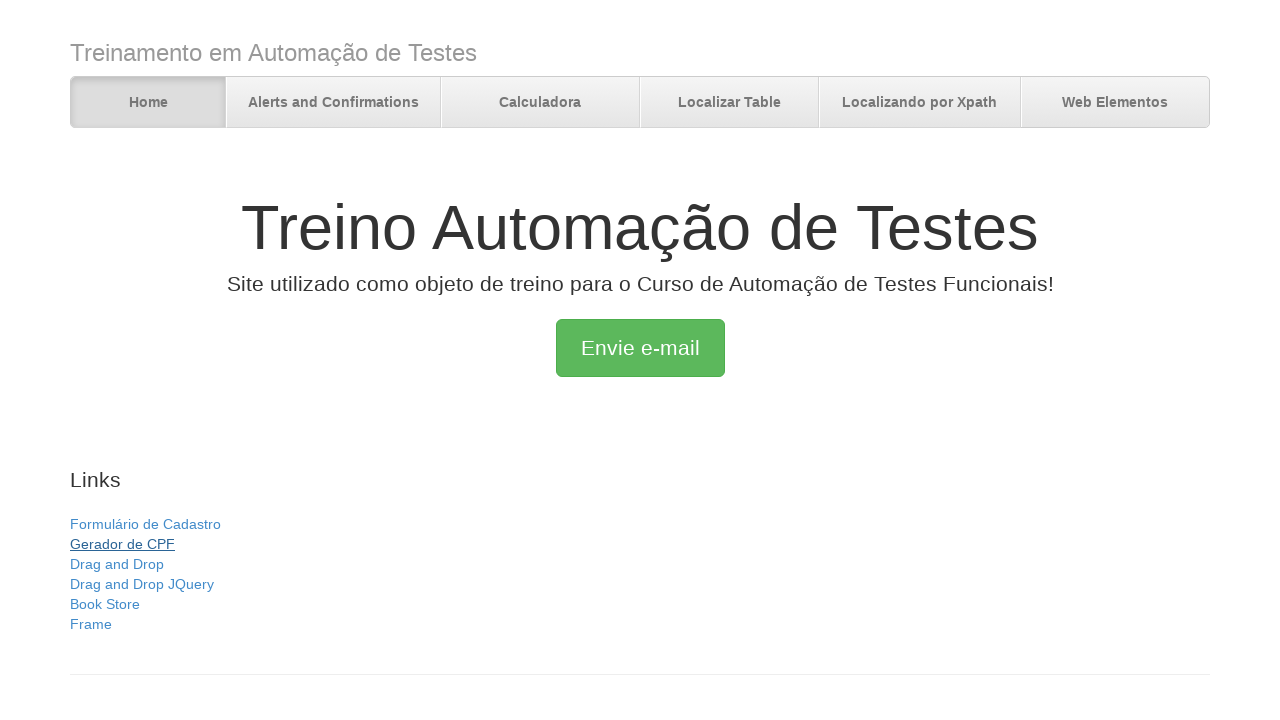

Verified tab2 title is 'jQuery UI Droppable - Default functionality'
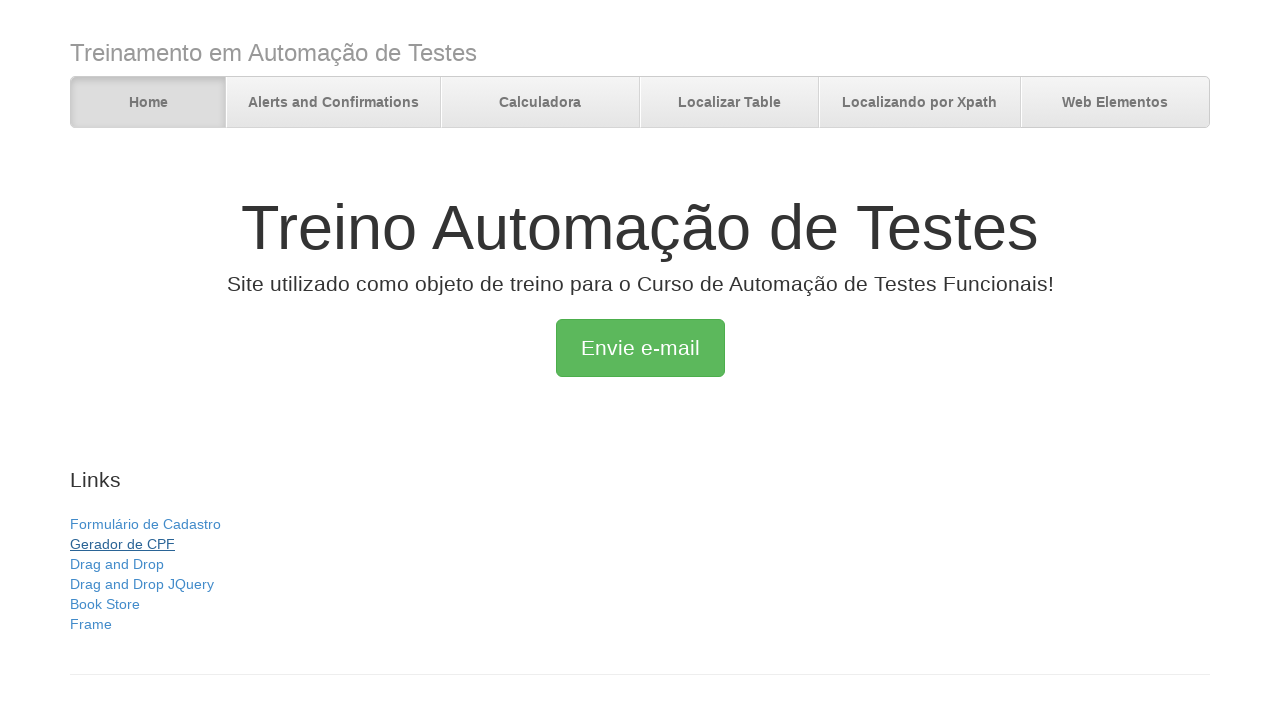

Switched back to first tab
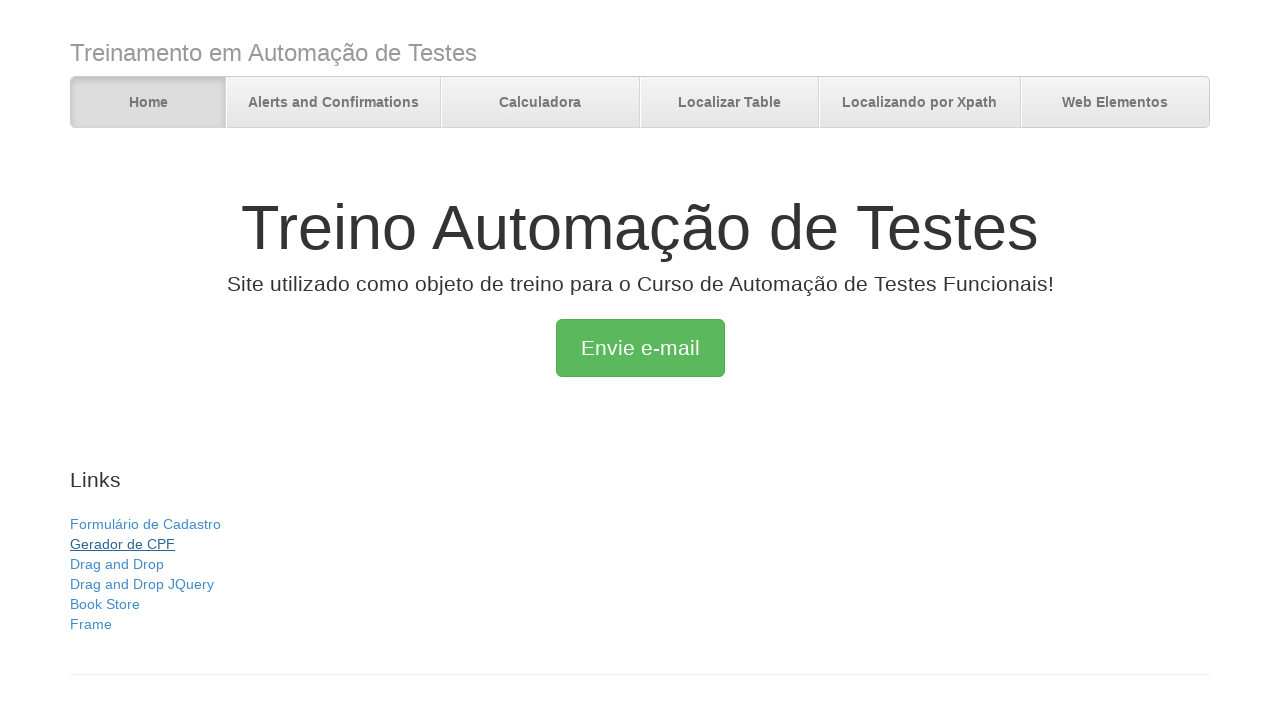

Verified first tab title is 'Treino Automação de Testes'
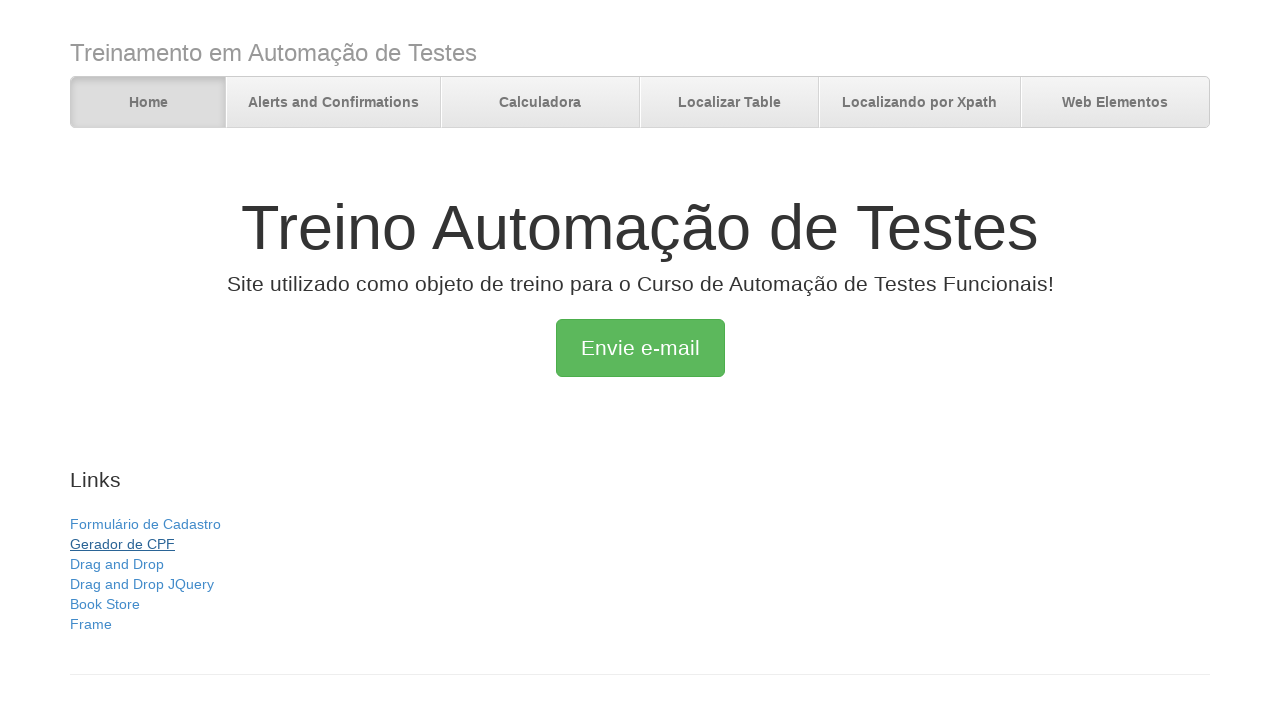

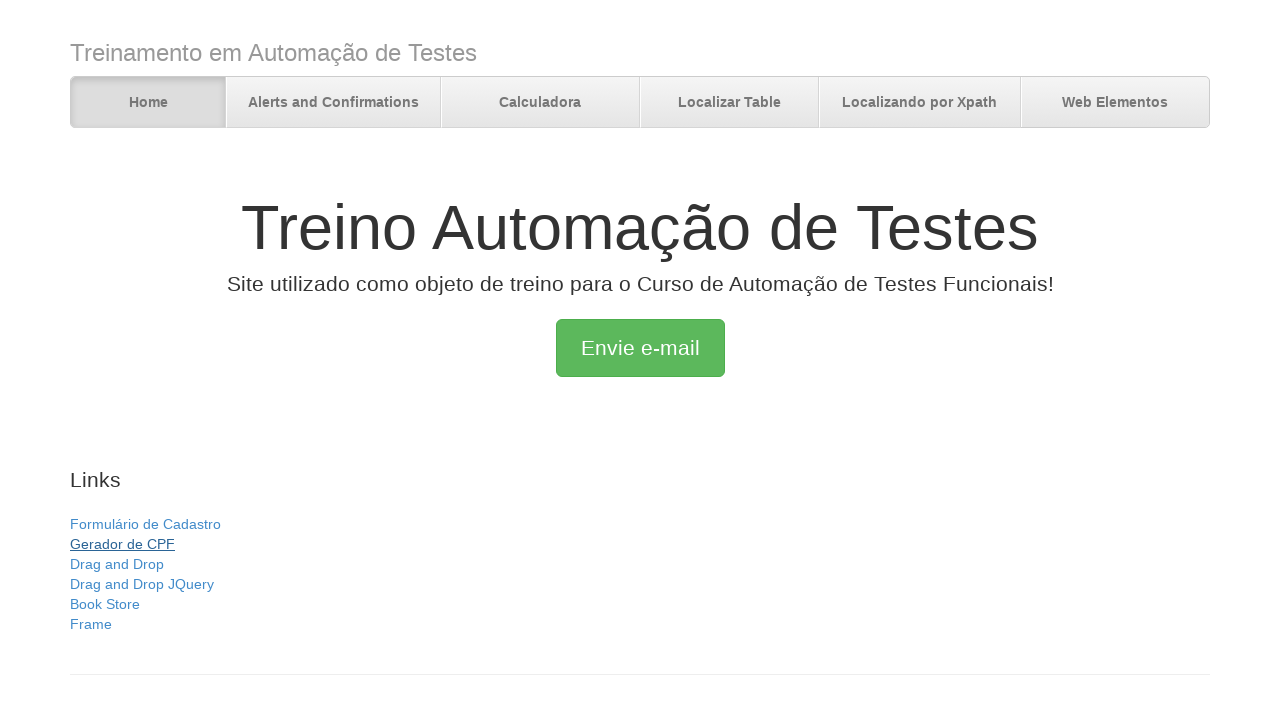